Tests a signup/contact form by filling in first name, last name, and email fields, then clicking the submit button

Starting URL: http://secure-retreat-92358.herokuapp.com/

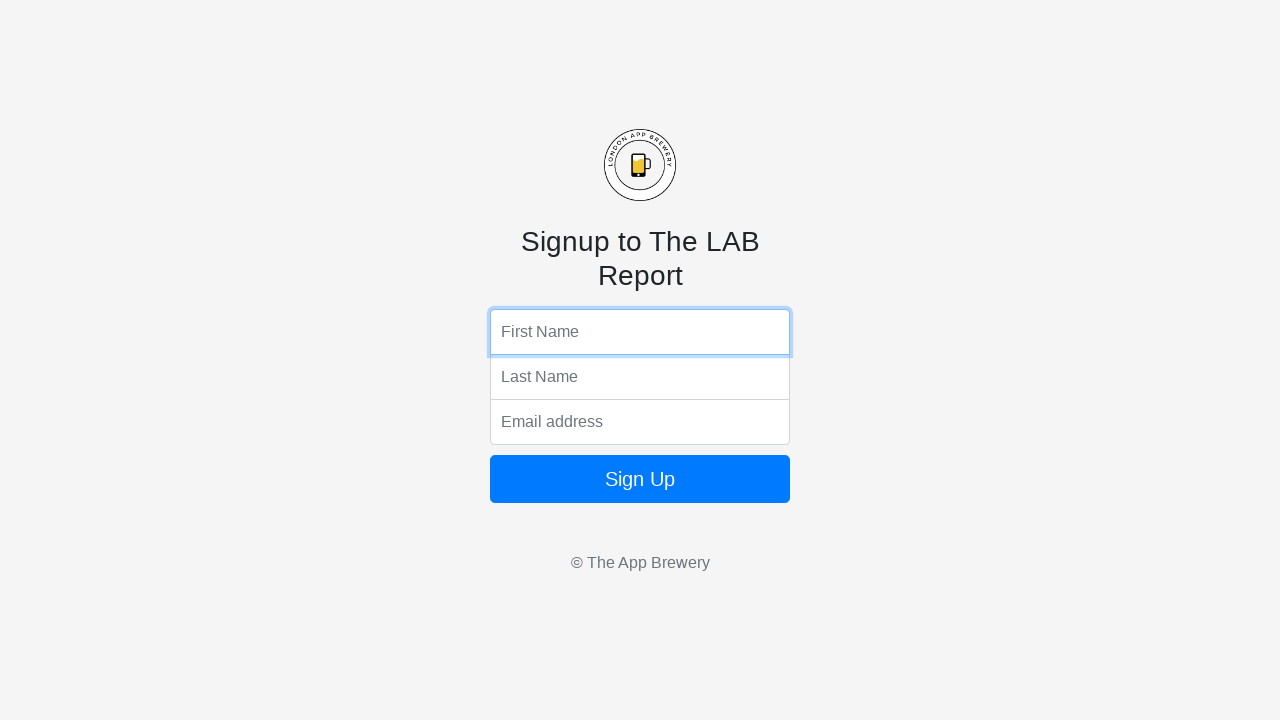

Filled first name field with 'Jennifer' on input[name='fName']
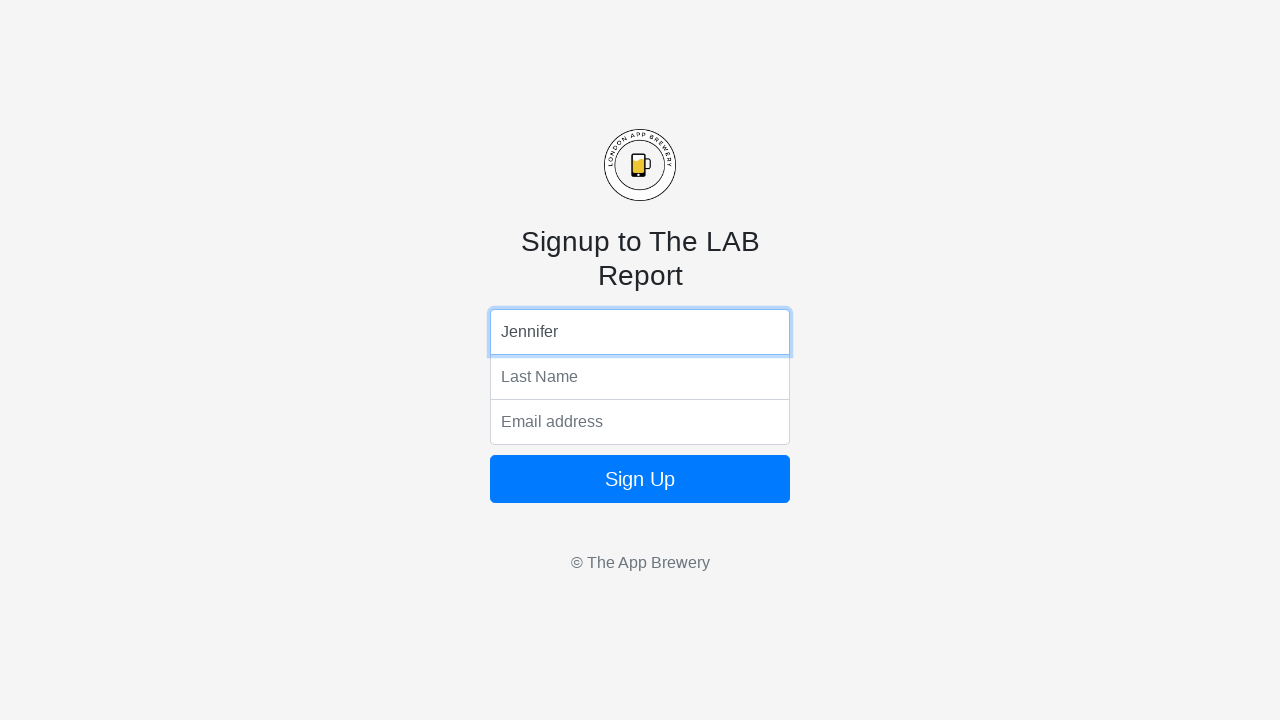

Filled last name field with 'Thompson' on input[name='lName']
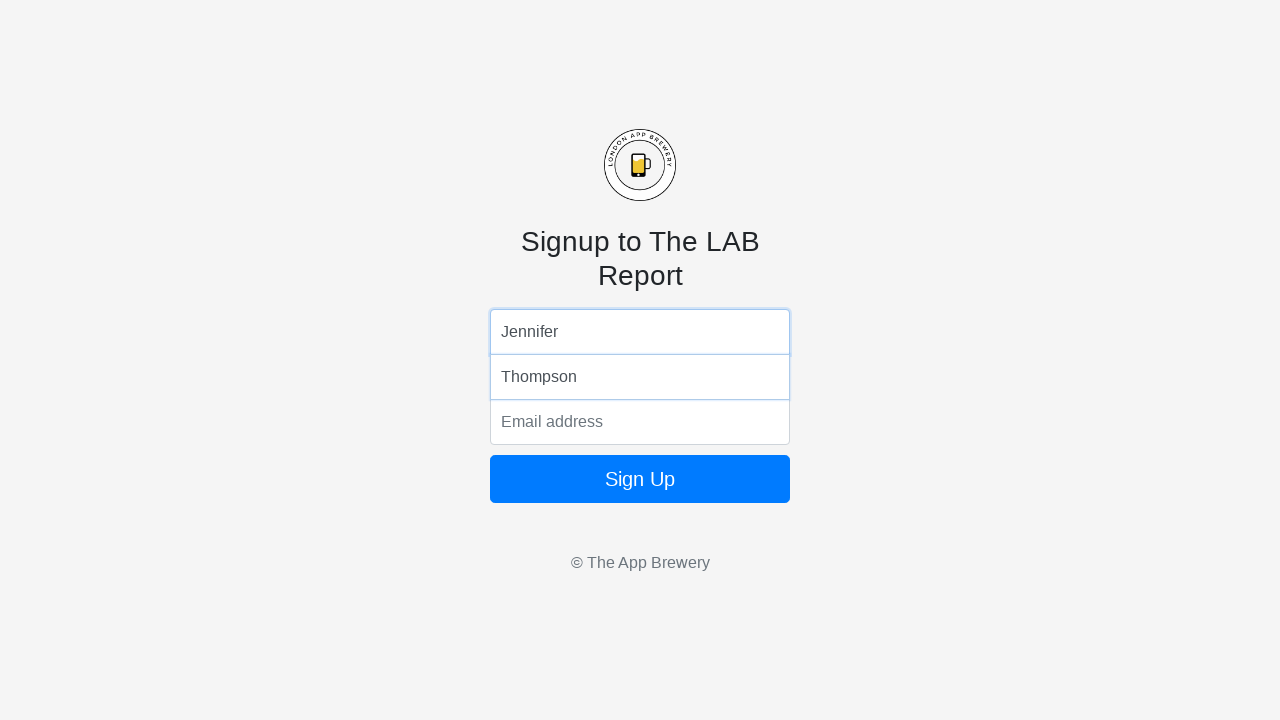

Filled email field with 'jennifer.thompson@email.com' on input[name='email']
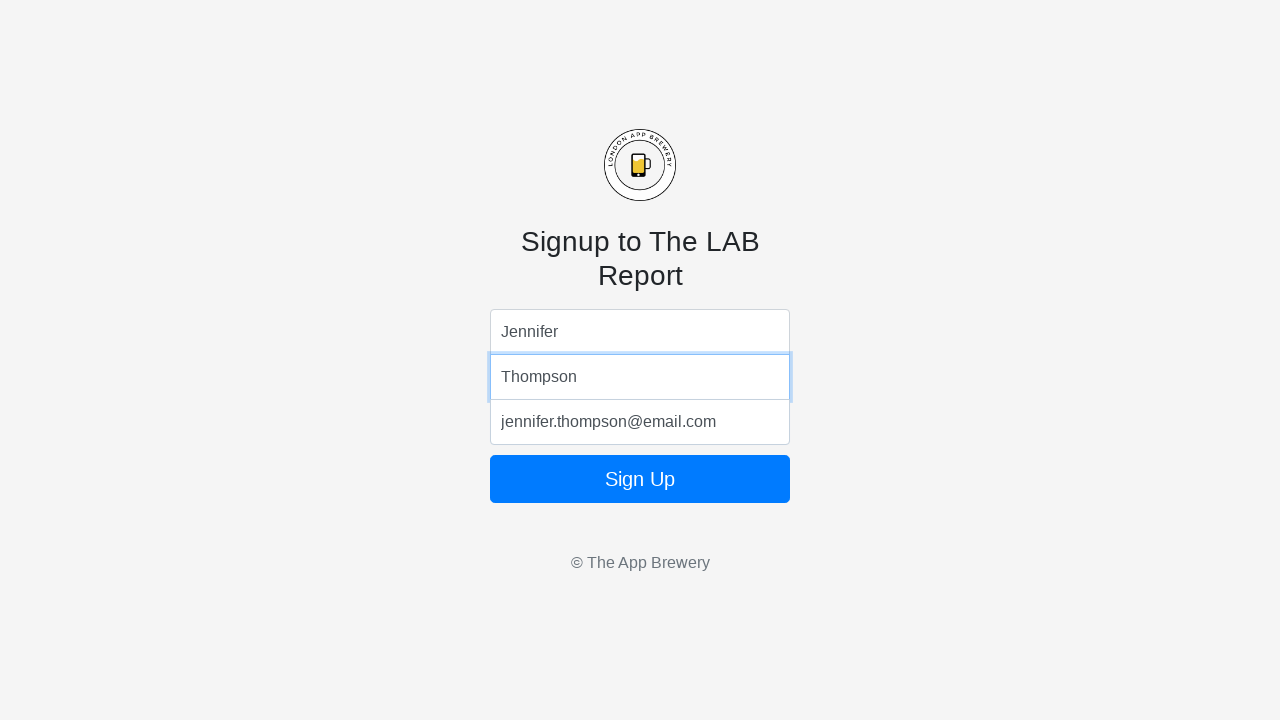

Clicked form submit button at (640, 479) on form button
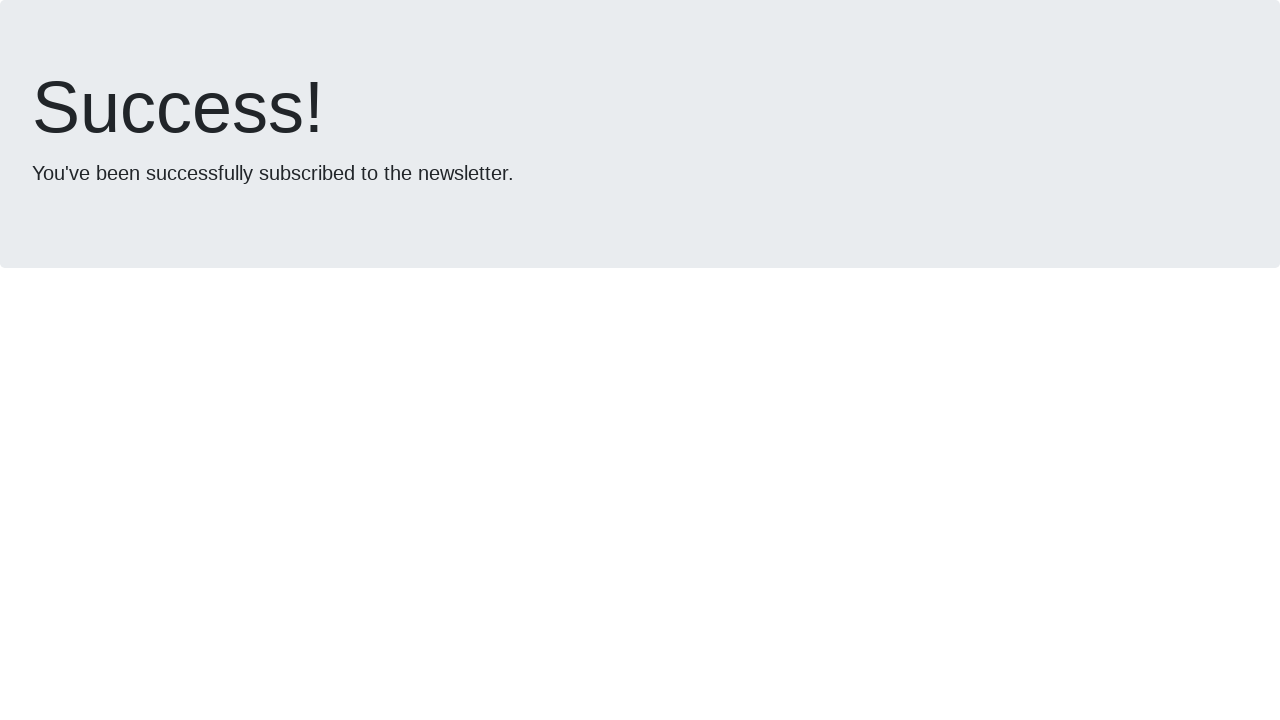

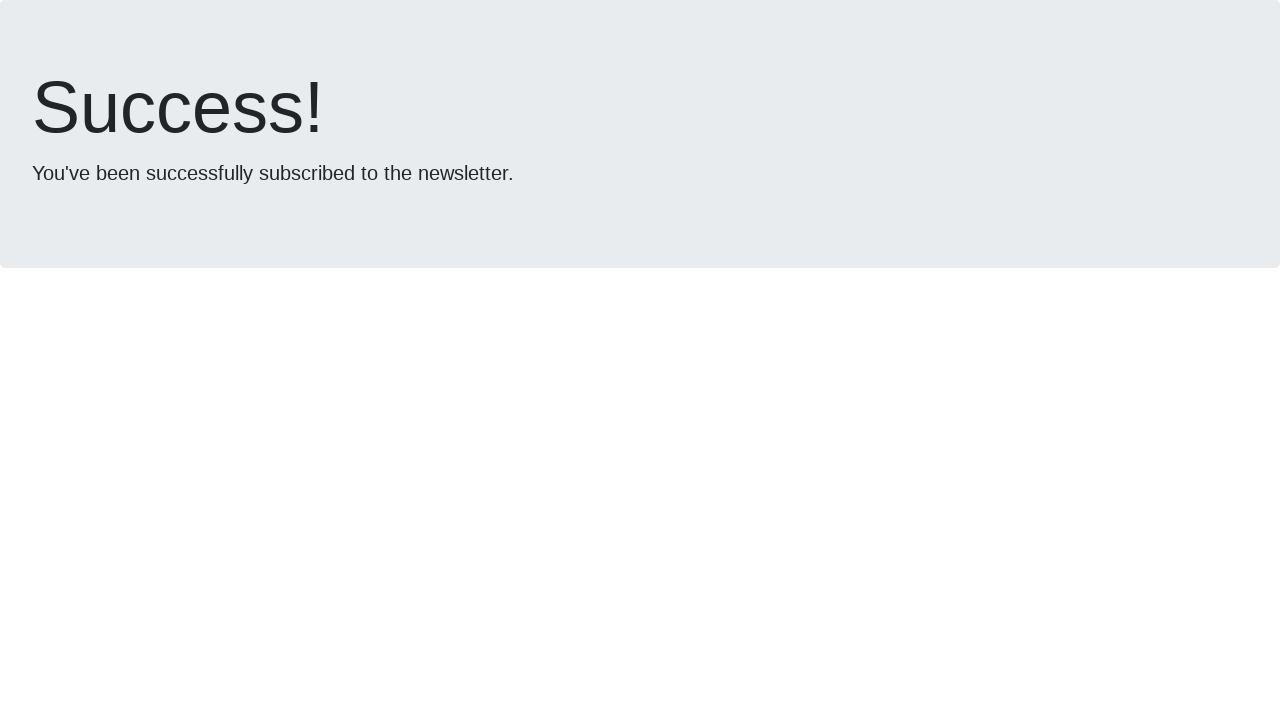